Navigates to a Zillow property listing page and clicks on the first image to open the larger photo viewer

Starting URL: https://www.zillow.com/homedetails/432-Park-Ave-PENTHOUSE-New-York-NY-10022/2069500049_zpid/

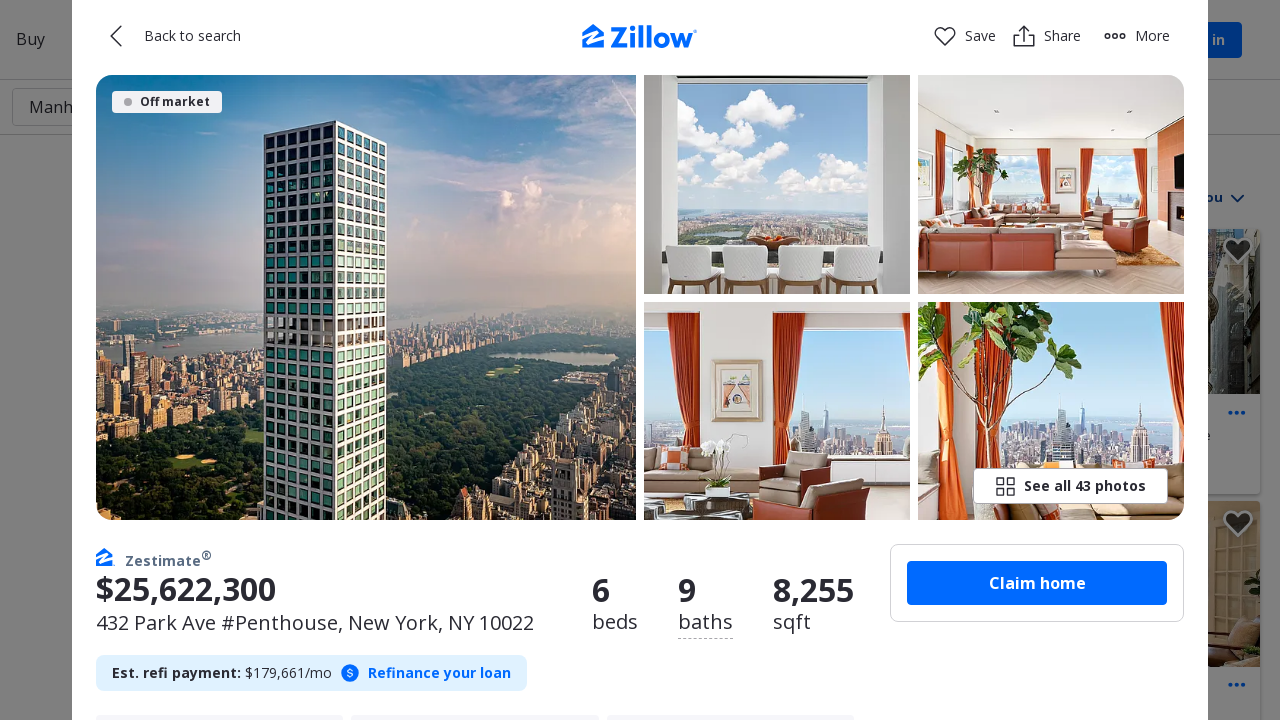

Waited for first image button to be visible
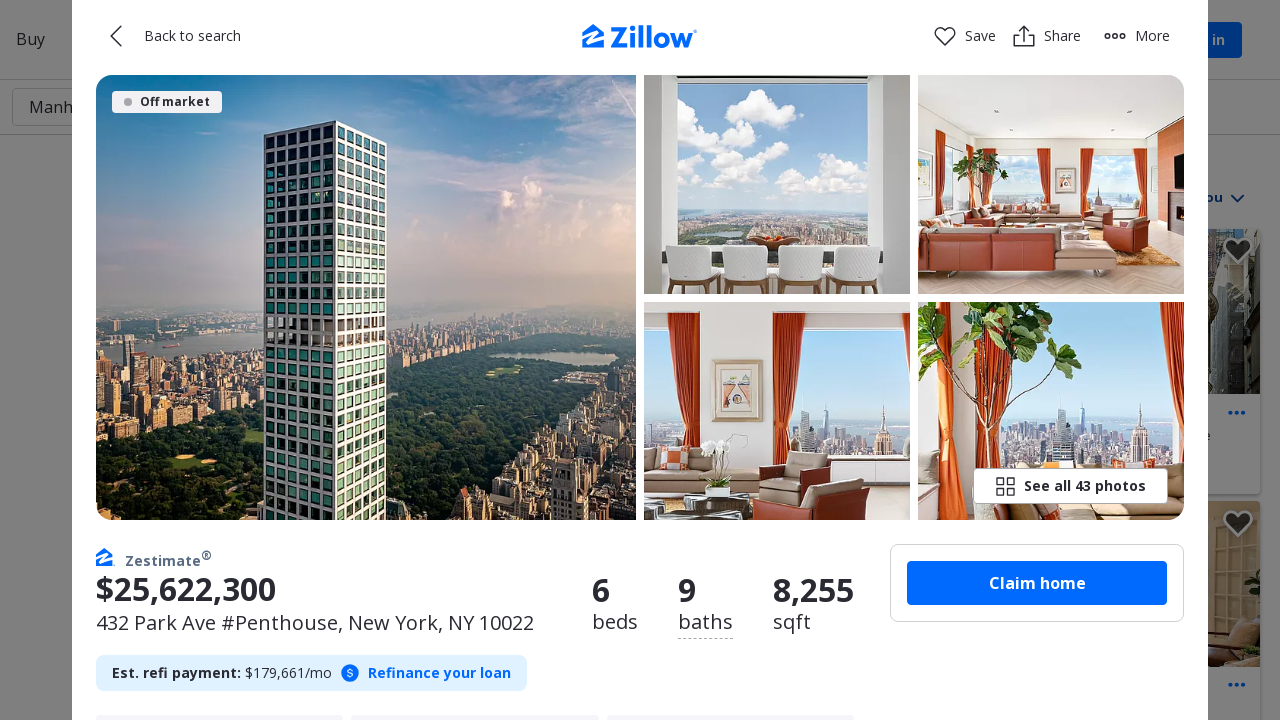

Clicked first image button to open larger photo viewer at (366, 298) on button[aria-label='view larger view of the 1 photo of this home']
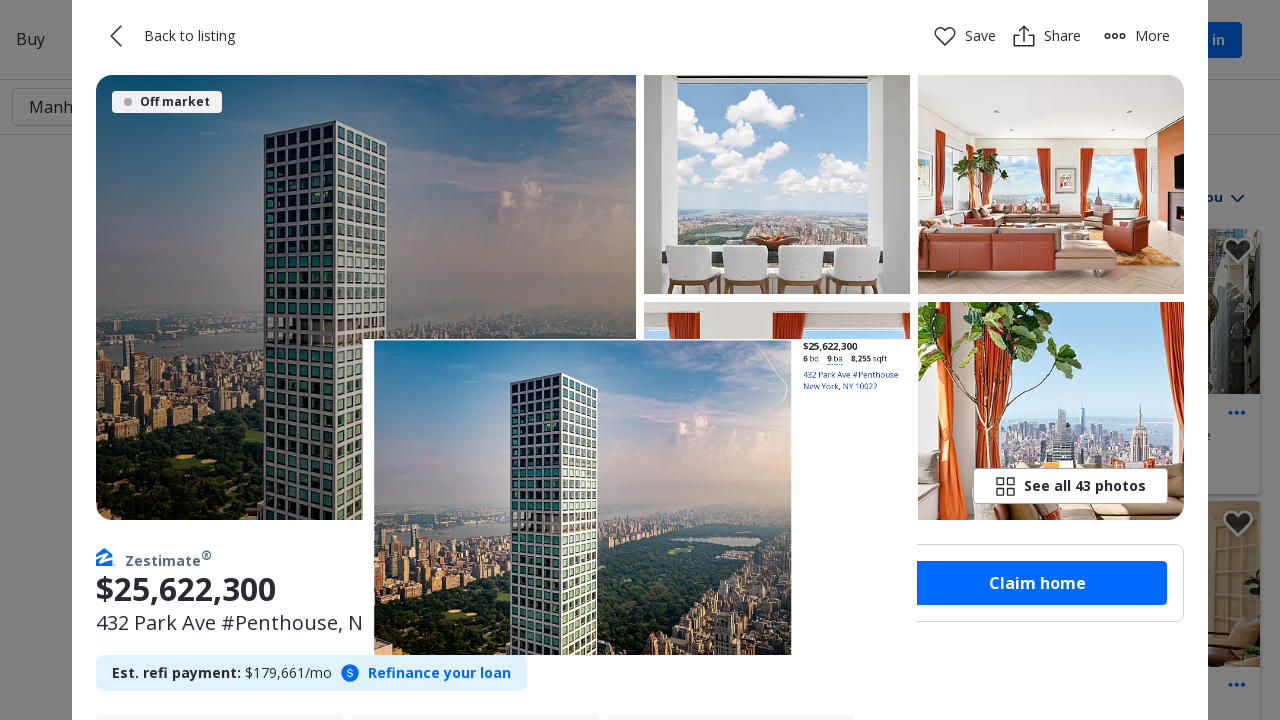

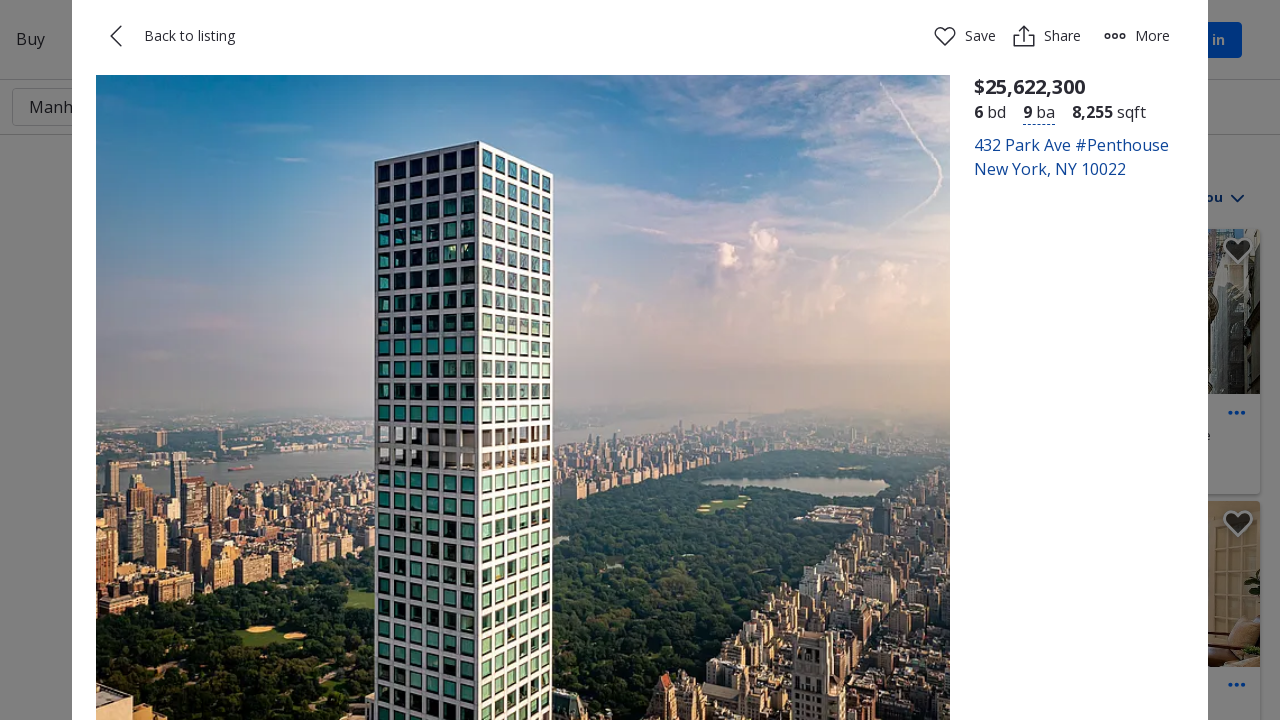